Clears the comments field and enters new text

Starting URL: https://testpages.herokuapp.com/styled/basic-html-form-test.html

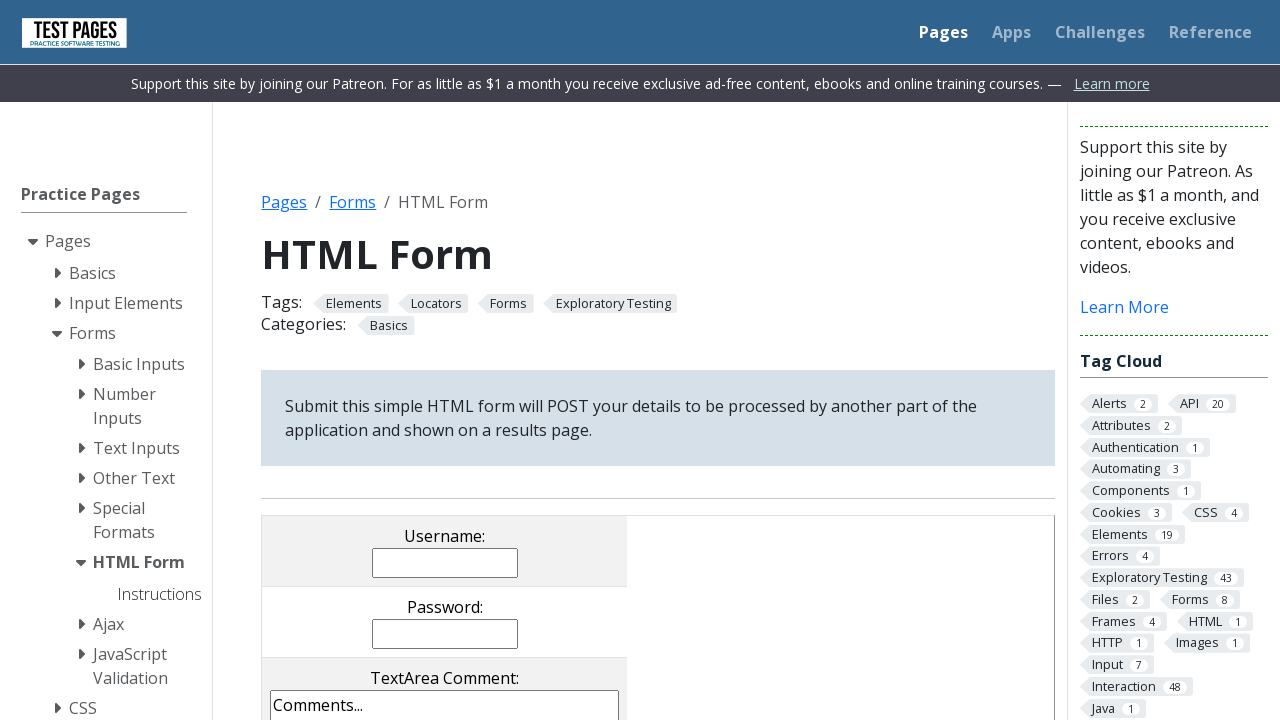

Cleared the comments field on textarea[name='comments']
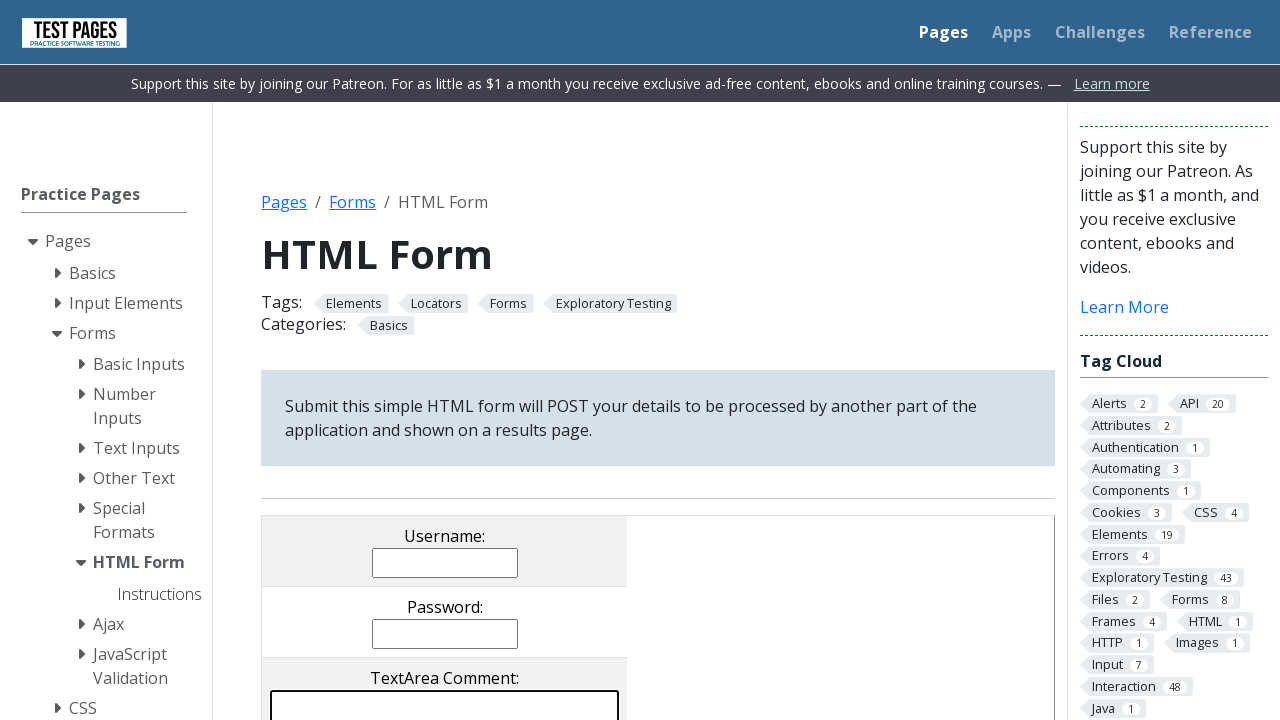

Entered 'rasit' into the comments field on textarea[name='comments']
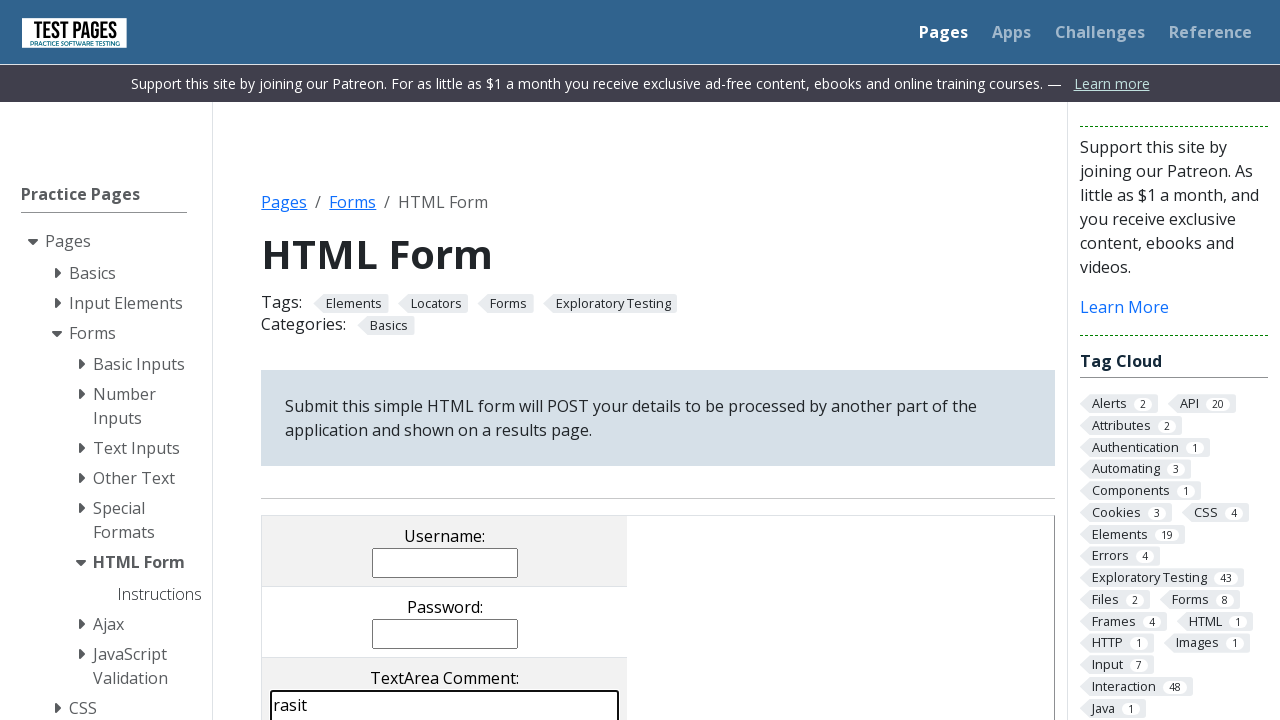

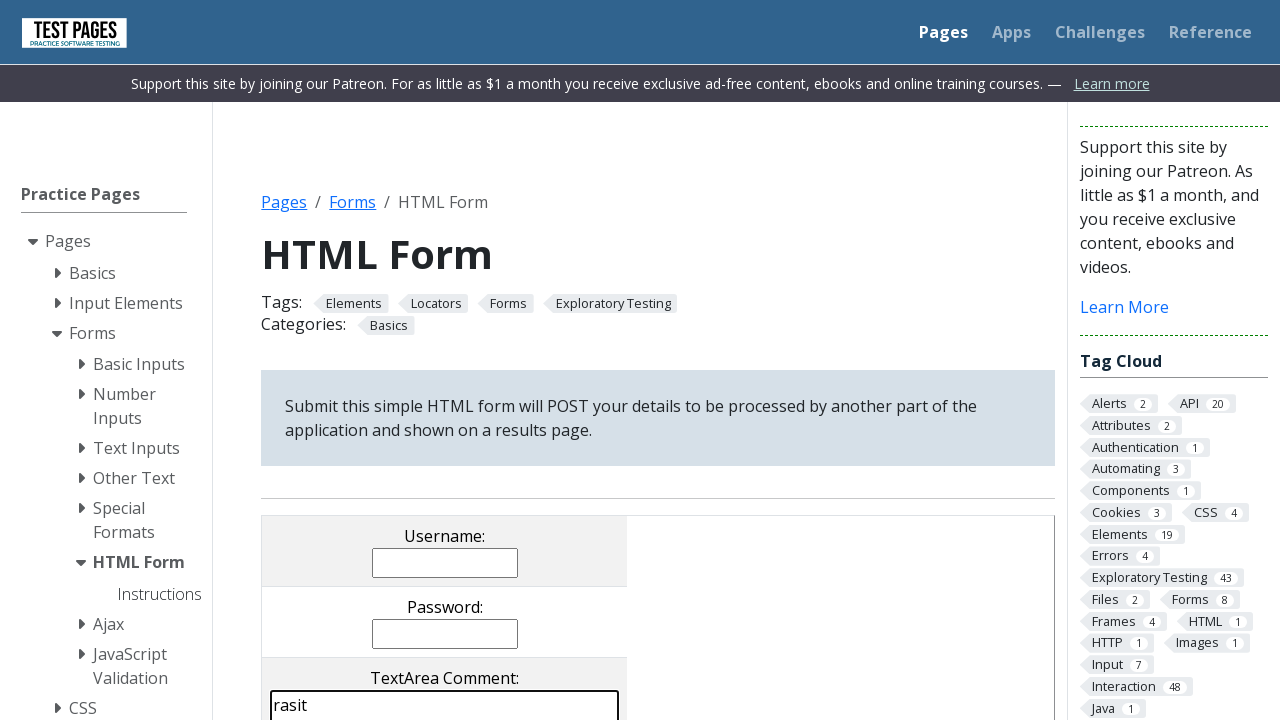